Tests the actions page by entering text in a text box, clicking the result button, and verifying the output message

Starting URL: https://kristinek.github.io/site/examples/actions

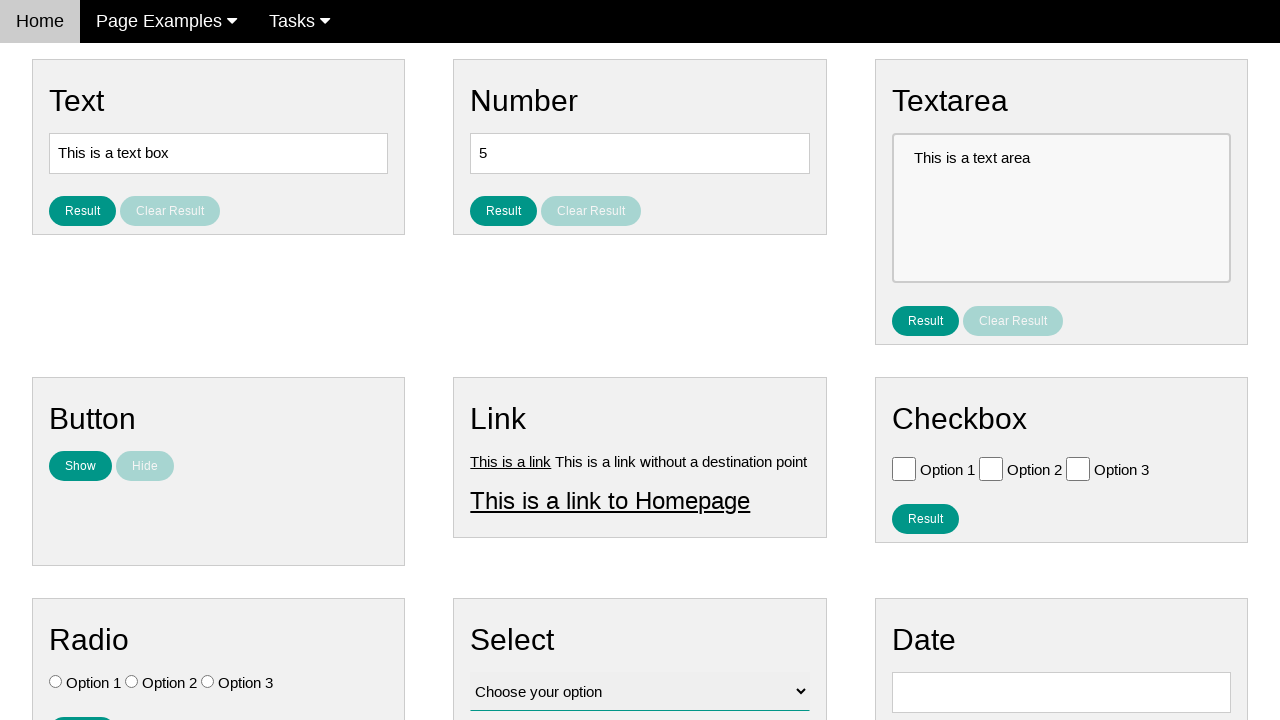

Cleared the text box on #text
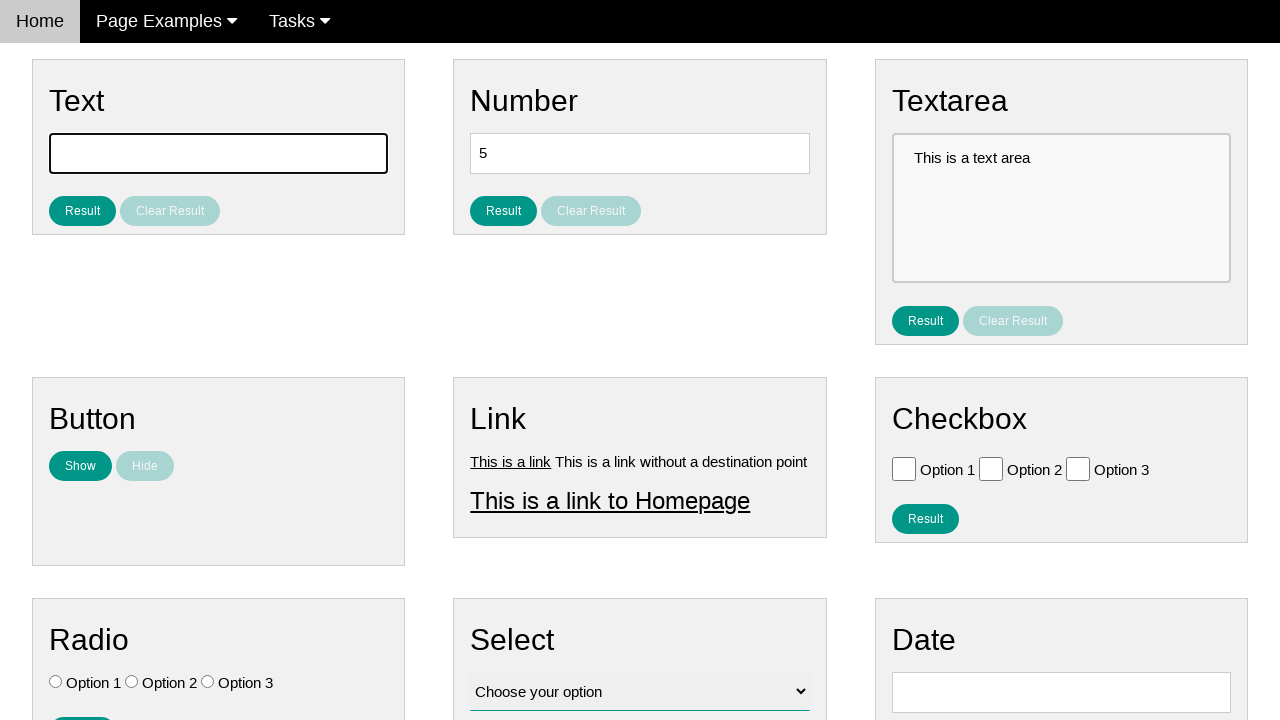

Entered 'asdf' into the text box on #text
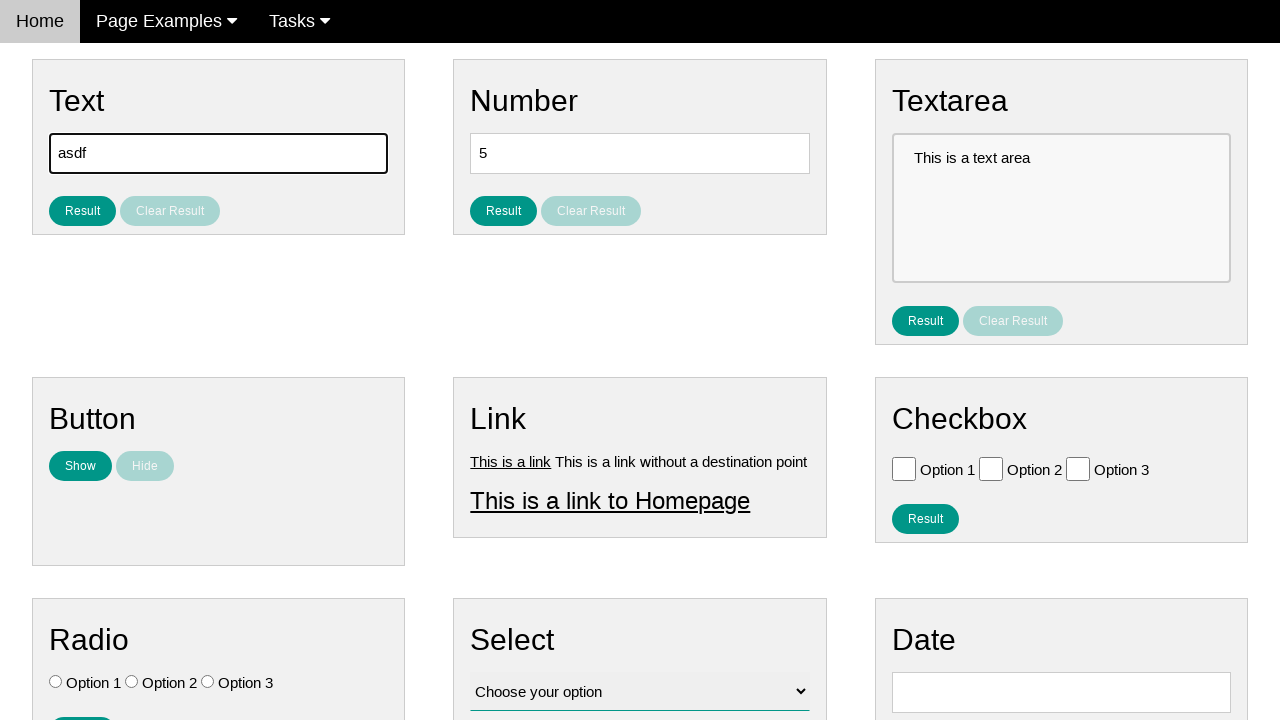

Clicked the result button at (82, 211) on #result_button_text
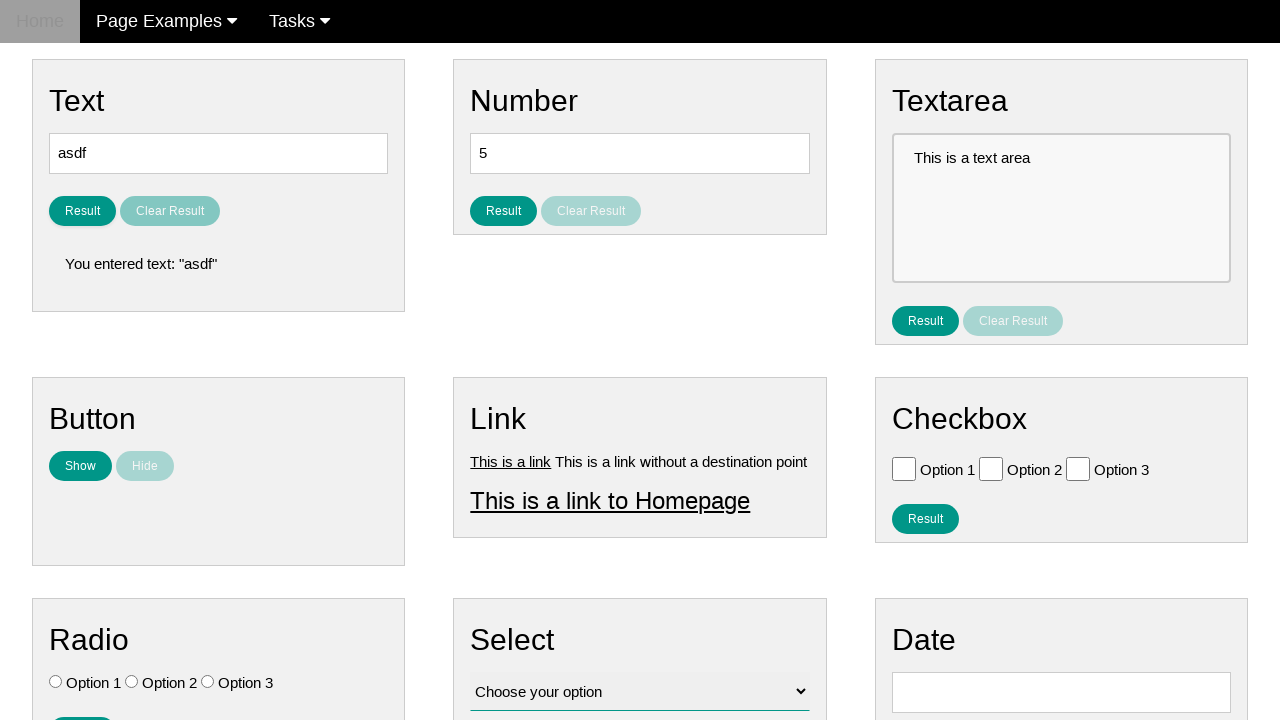

Result text element loaded
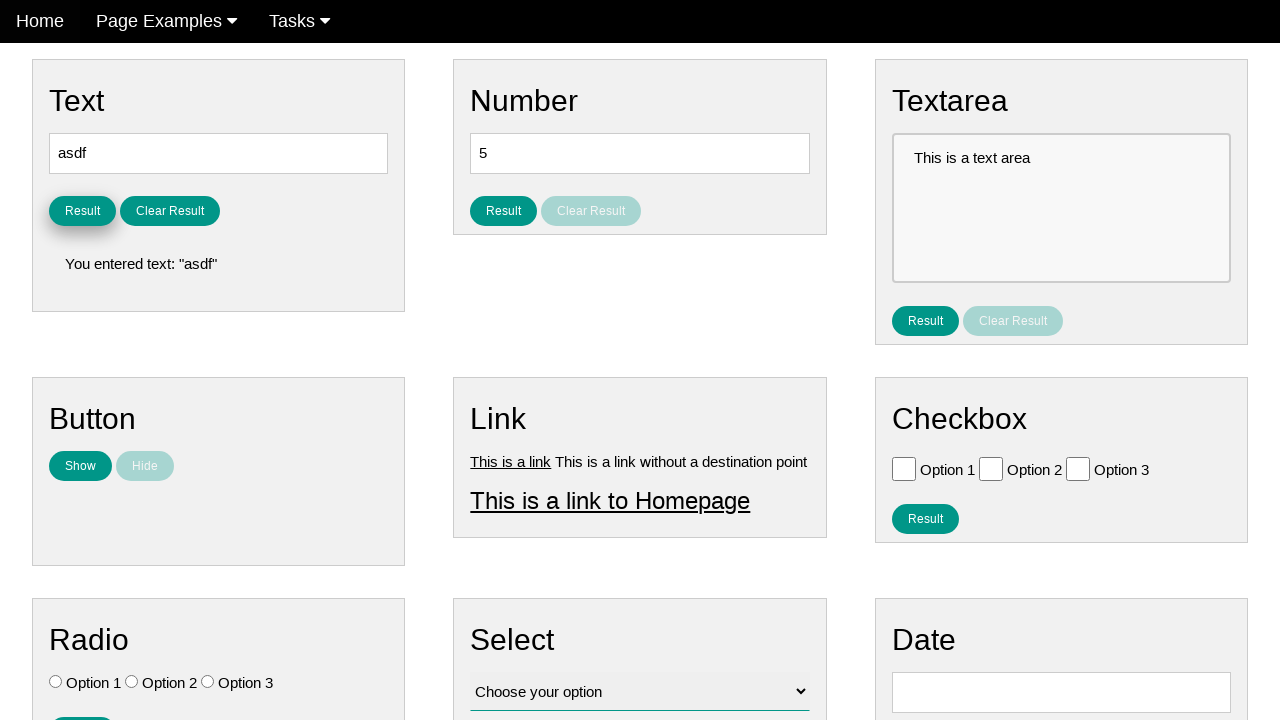

Verified result text matches expected output: 'You entered text: "asdf"'
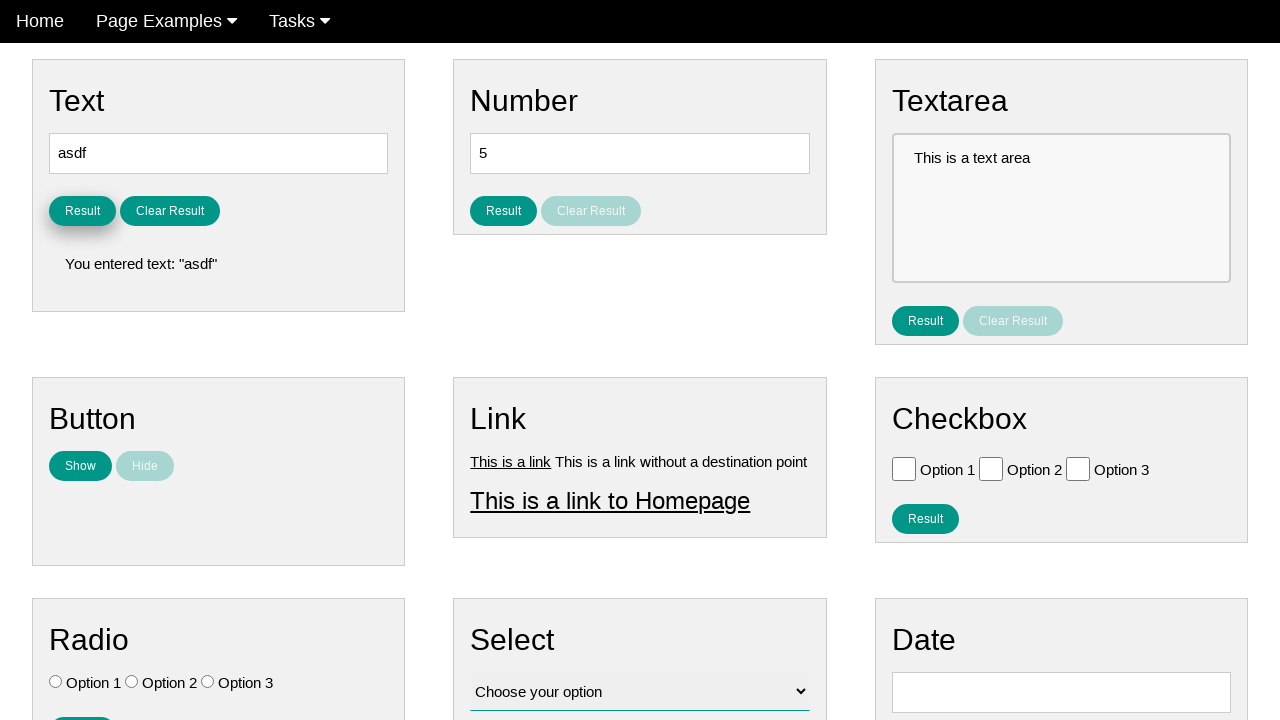

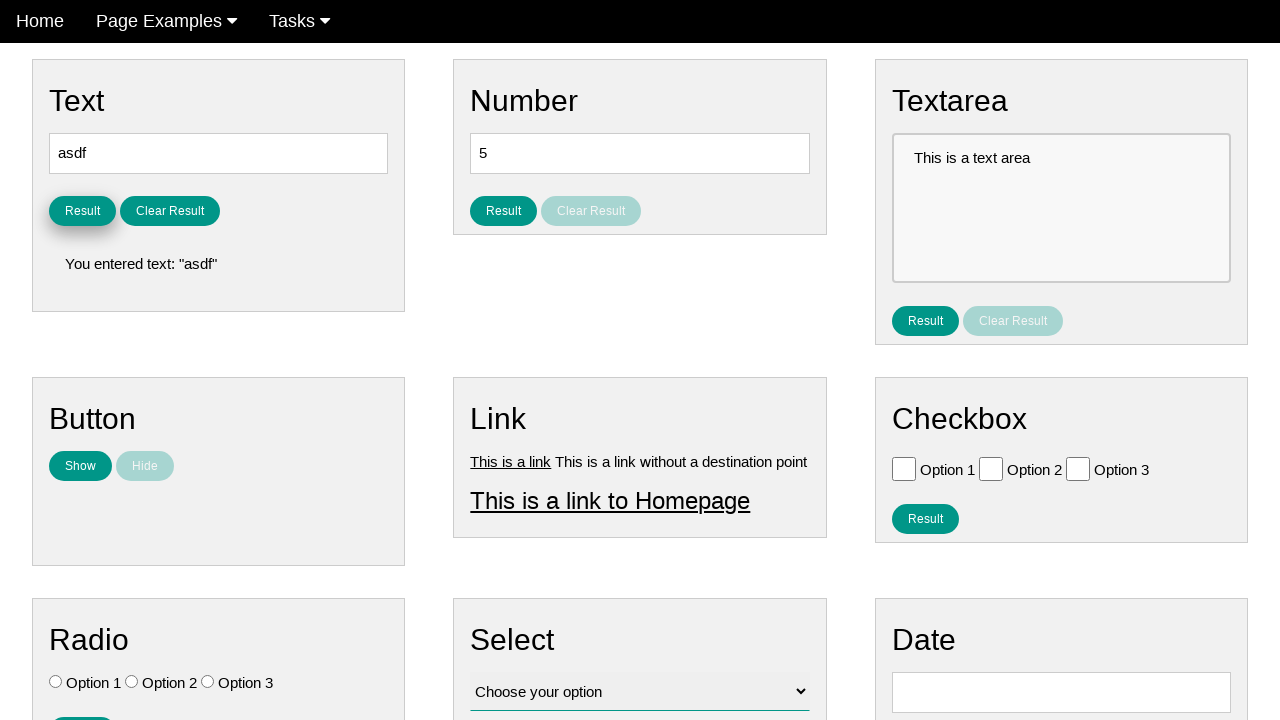